Tests the Paper CD Case website by filling in artist name, album title, track names, selecting jewel case and A4 paper options, then submitting the form to generate a printable CD case.

Starting URL: http://www.papercdcase.com/index.php

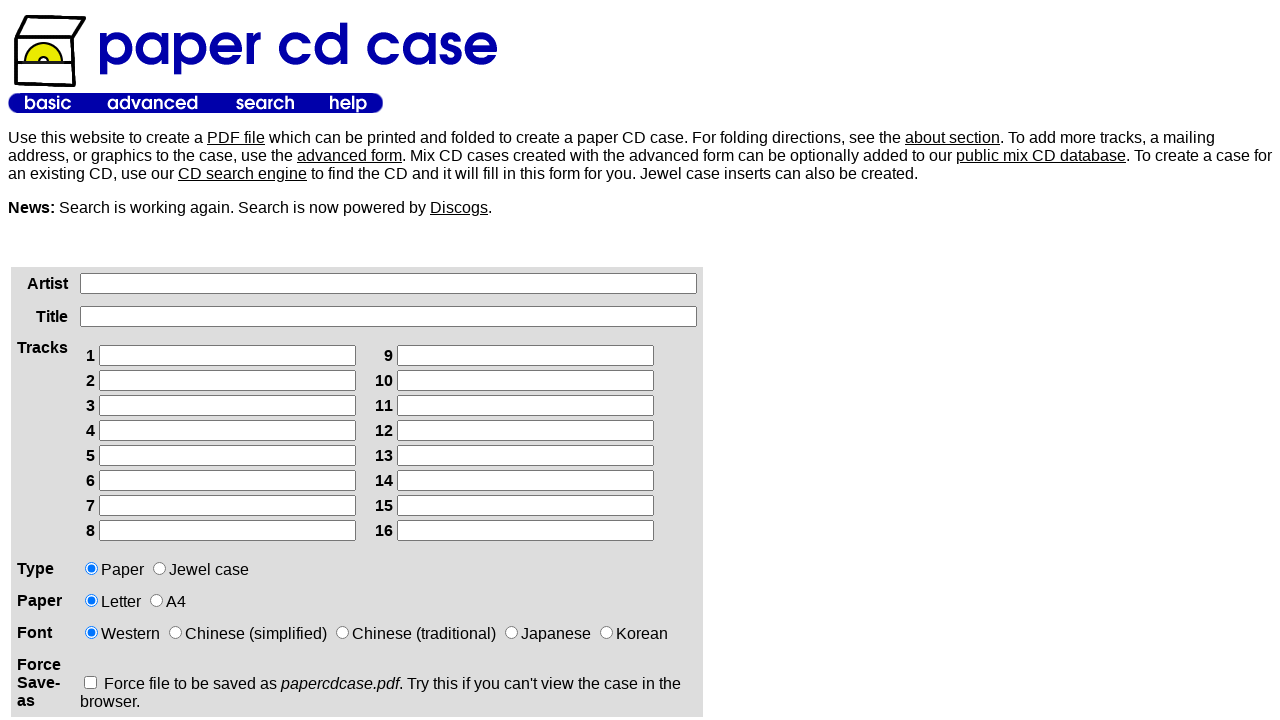

Filled artist name field with 'The Midnight Echo' on xpath=/html/body/table[2]/tbody/tr/td[1]/div/form/table/tbody/tr[1]/td[2]/input
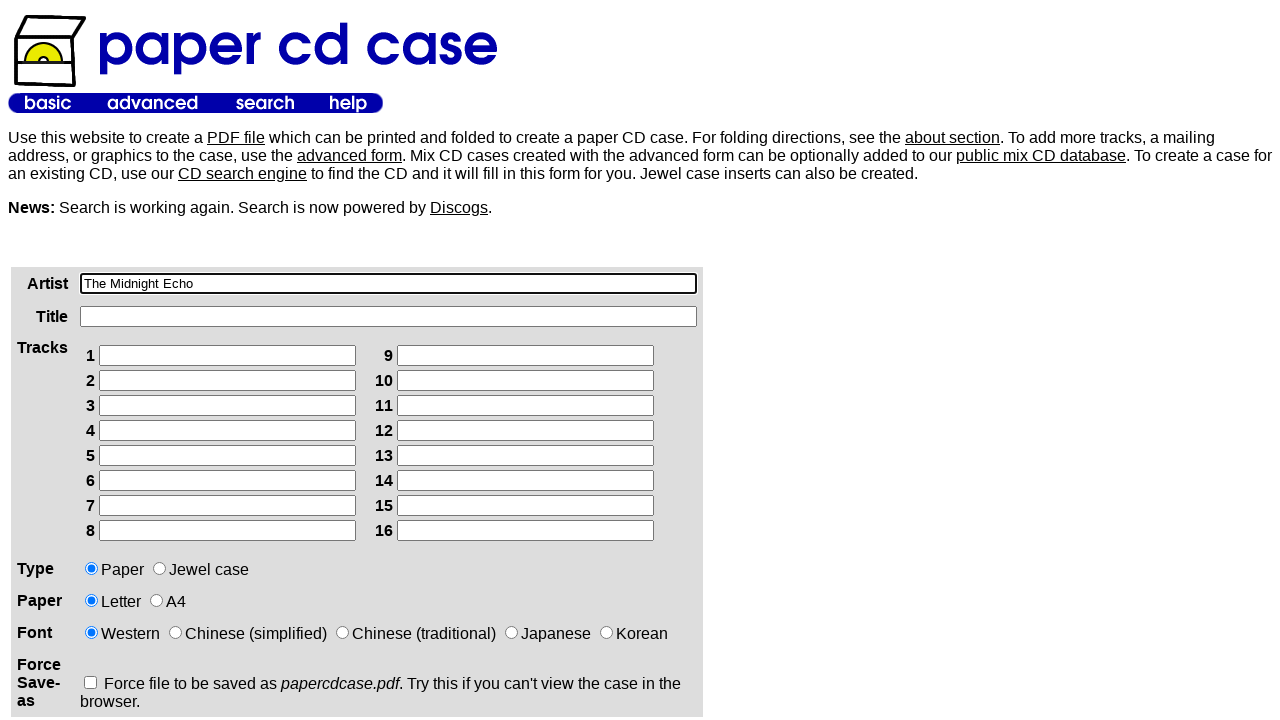

Filled album title field with 'Starlight Dreams' on xpath=/html/body/table[2]/tbody/tr/td[1]/div/form/table/tbody/tr[2]/td[2]/input
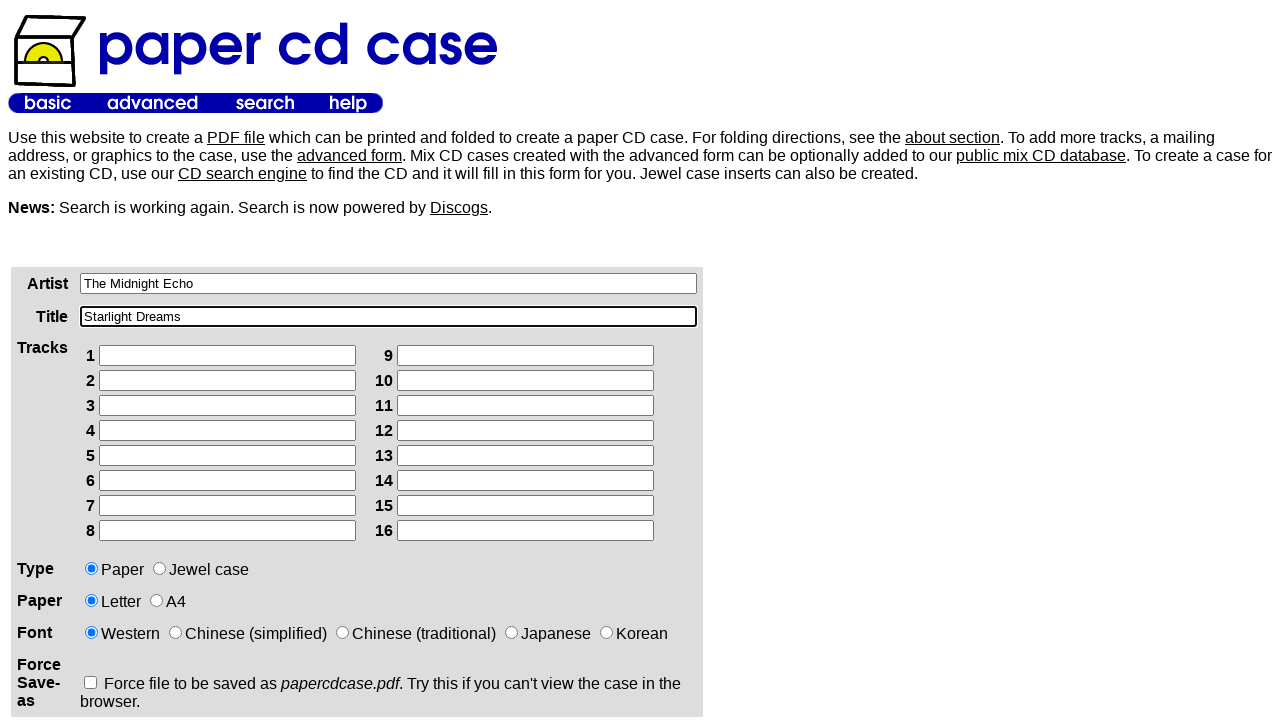

Filled track 1 with 'Opening Night' on xpath=/html/body/table[2]/tbody/tr/td[1]/div/form/table/tbody/tr[3]/td[2]/table/
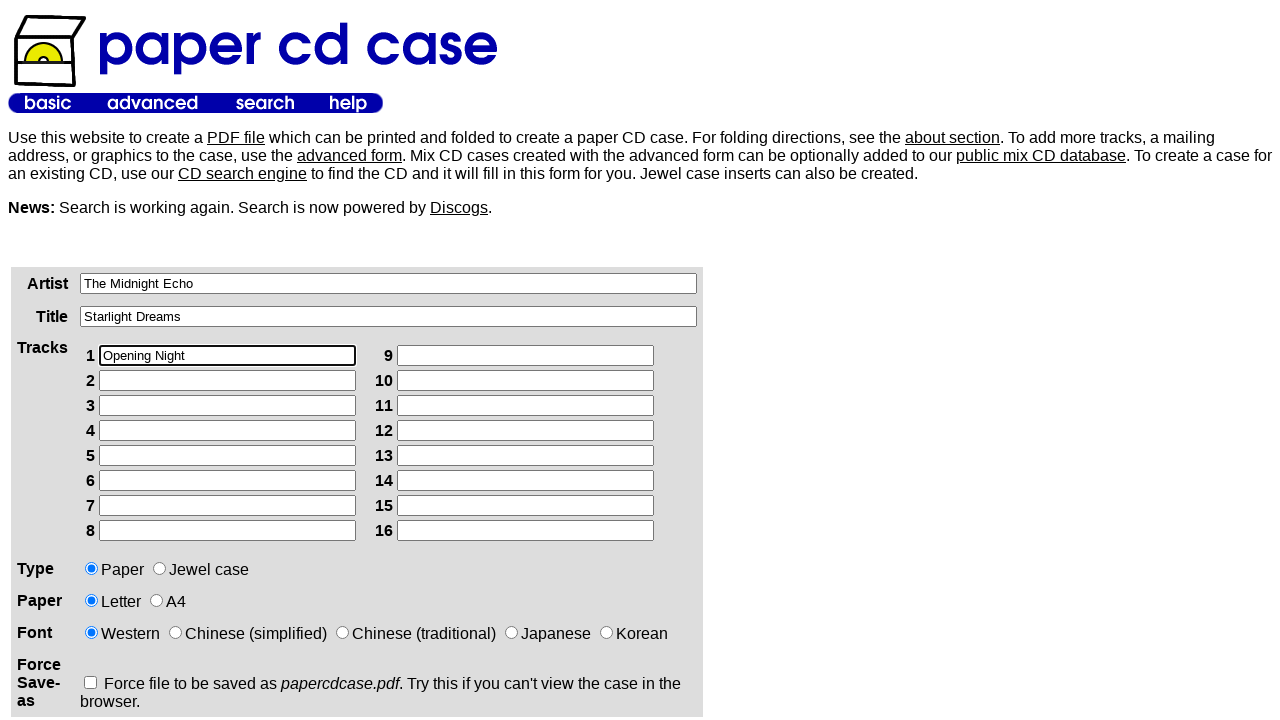

Filled track 2 with 'Distant Shores' on xpath=/html/body/table[2]/tbody/tr/td[1]/div/form/table/tbody/tr[3]/td[2]/table/
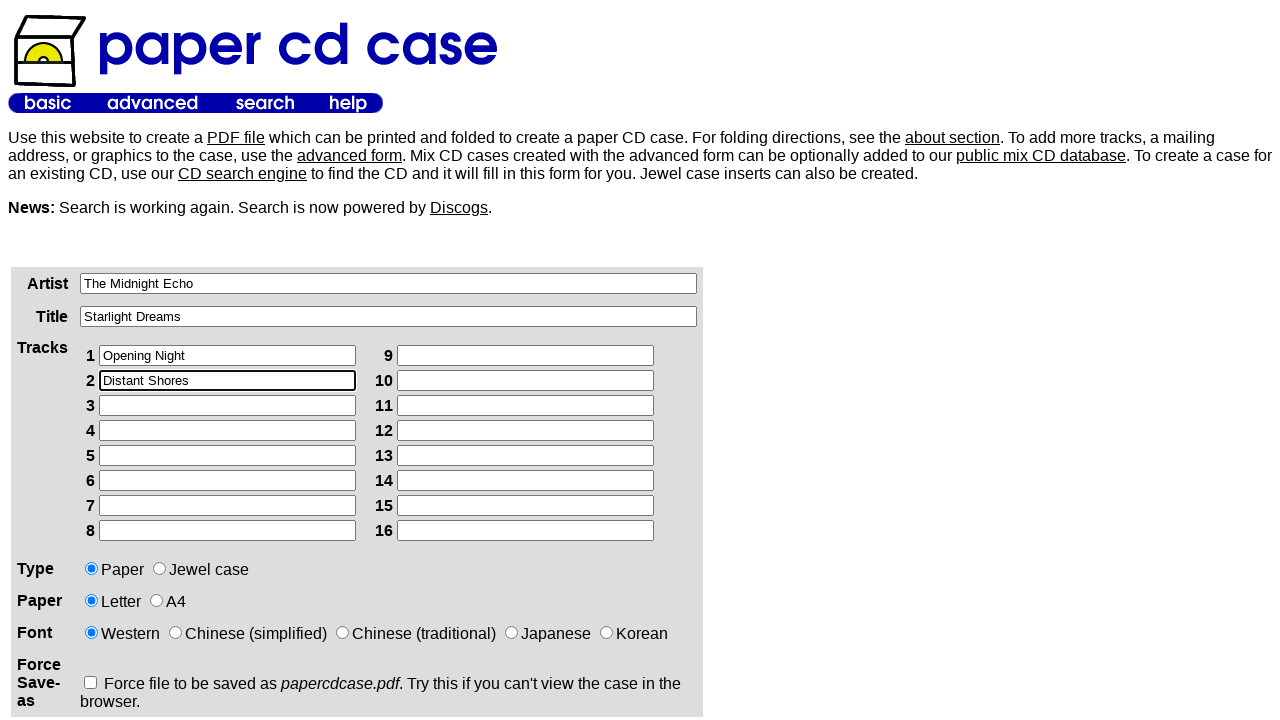

Filled track 3 with 'Neon City' on xpath=/html/body/table[2]/tbody/tr/td[1]/div/form/table/tbody/tr[3]/td[2]/table/
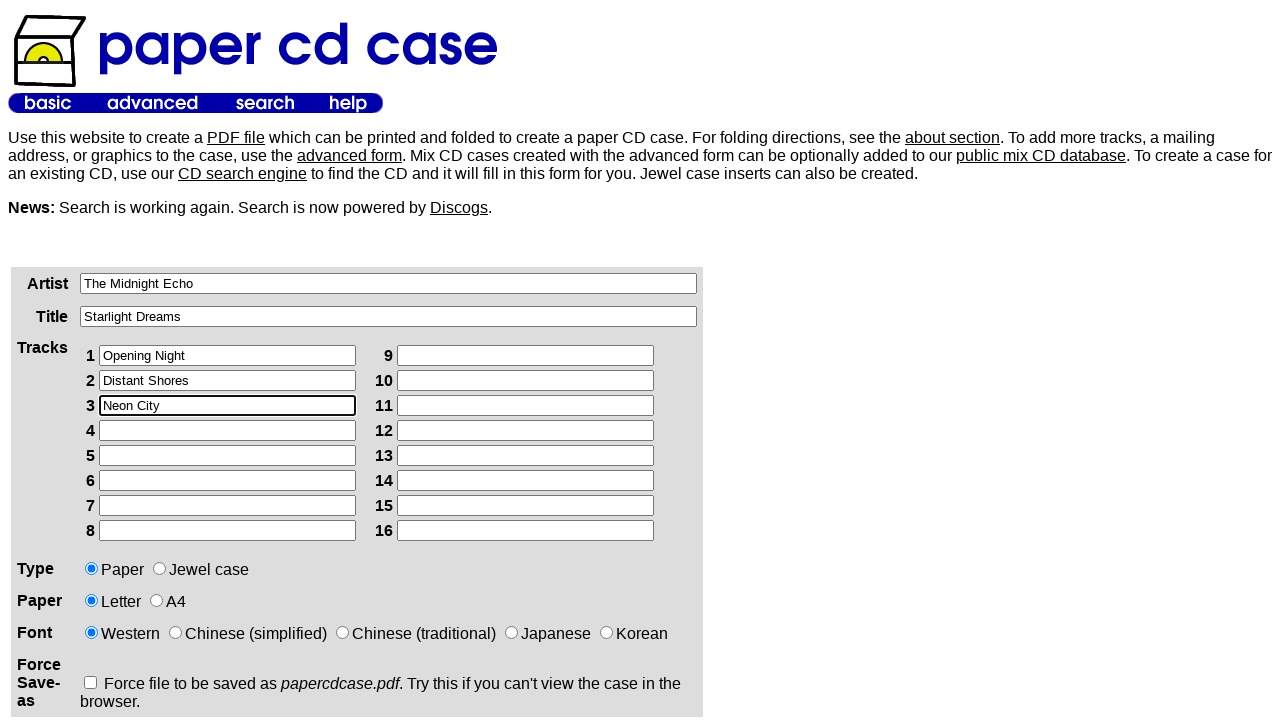

Filled track 4 with 'Whispers in the Dark' on xpath=/html/body/table[2]/tbody/tr/td[1]/div/form/table/tbody/tr[3]/td[2]/table/
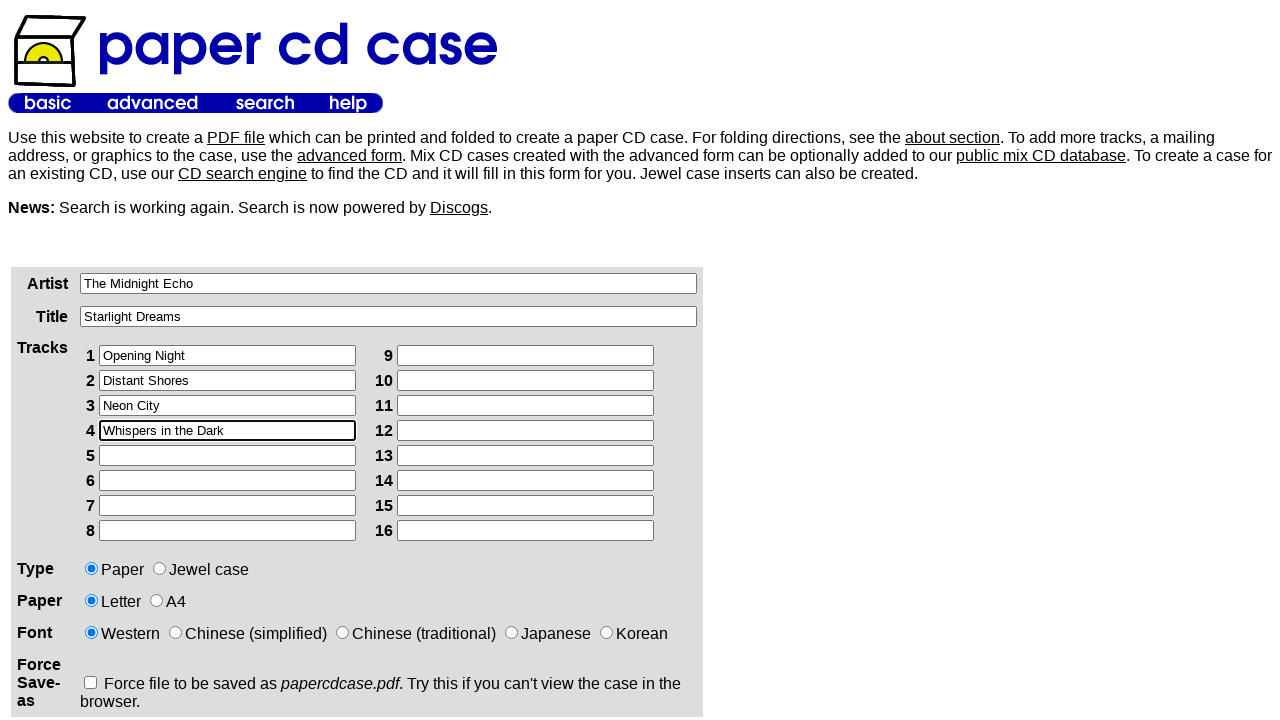

Filled track 5 with 'Echoes of Tomorrow' on xpath=/html/body/table[2]/tbody/tr/td[1]/div/form/table/tbody/tr[3]/td[2]/table/
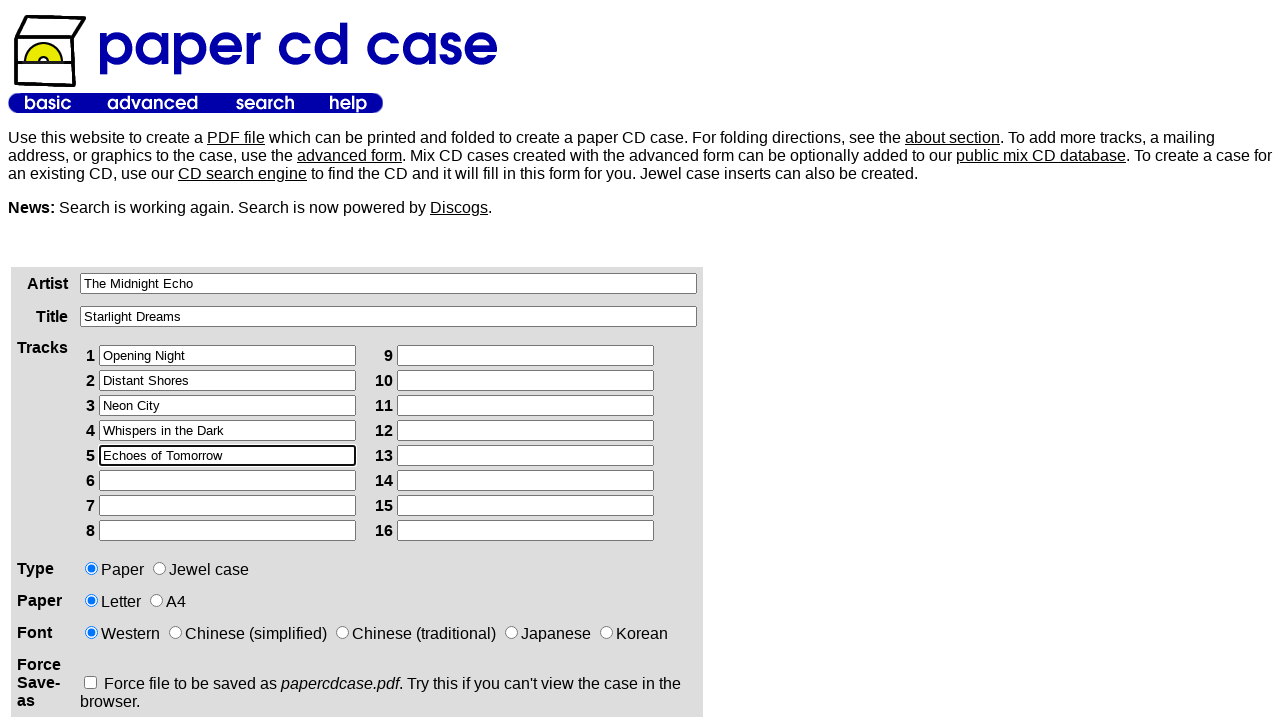

Filled track 6 with 'Silver Rain' on xpath=/html/body/table[2]/tbody/tr/td[1]/div/form/table/tbody/tr[3]/td[2]/table/
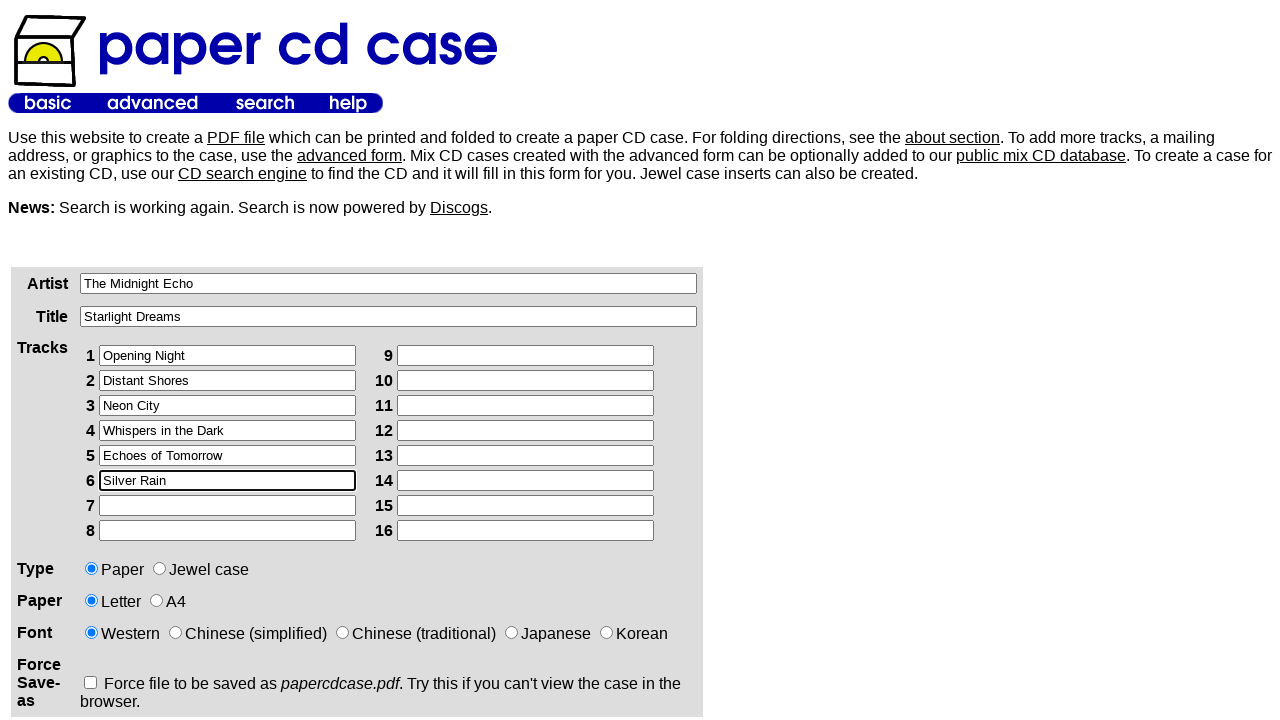

Filled track 7 with 'Moonlit Path' on xpath=/html/body/table[2]/tbody/tr/td[1]/div/form/table/tbody/tr[3]/td[2]/table/
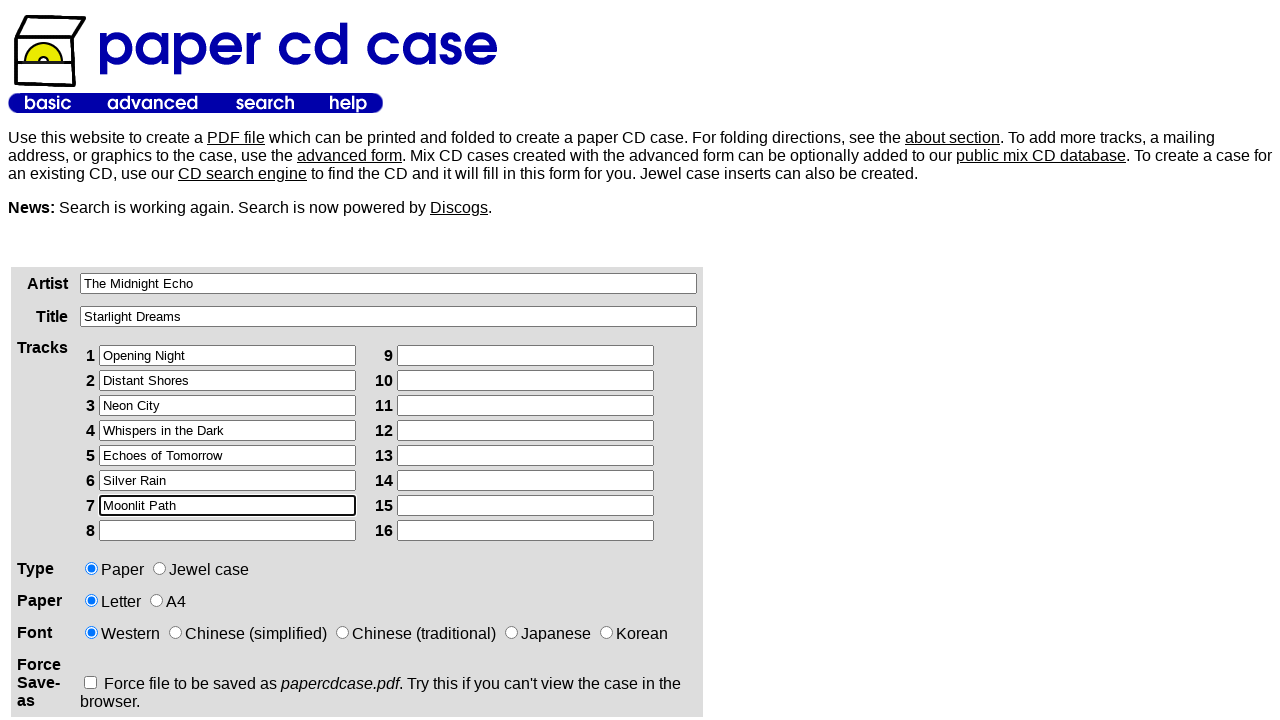

Filled track 8 with 'Final Goodbye' on xpath=/html/body/table[2]/tbody/tr/td[1]/div/form/table/tbody/tr[3]/td[2]/table/
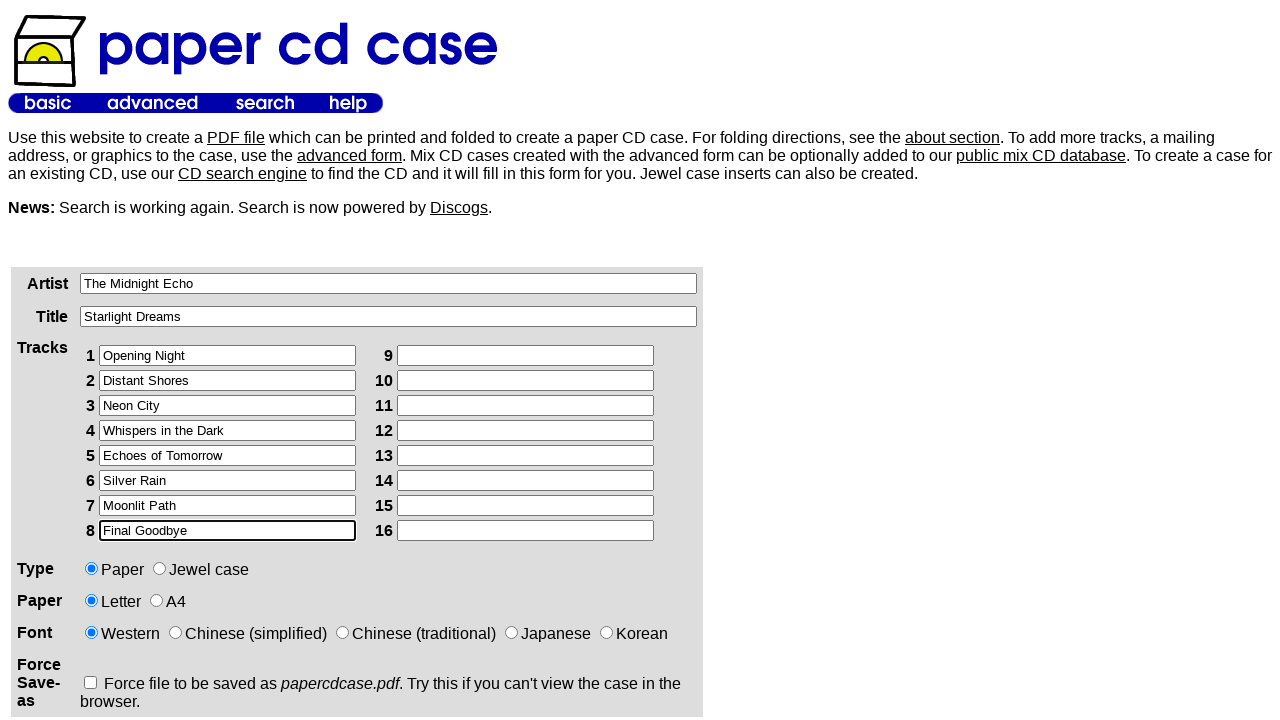

Selected Jewel Case option at (160, 568) on xpath=/html/body/table[2]/tbody/tr/td[1]/div/form/table/tbody/tr[4]/td[2]/input[
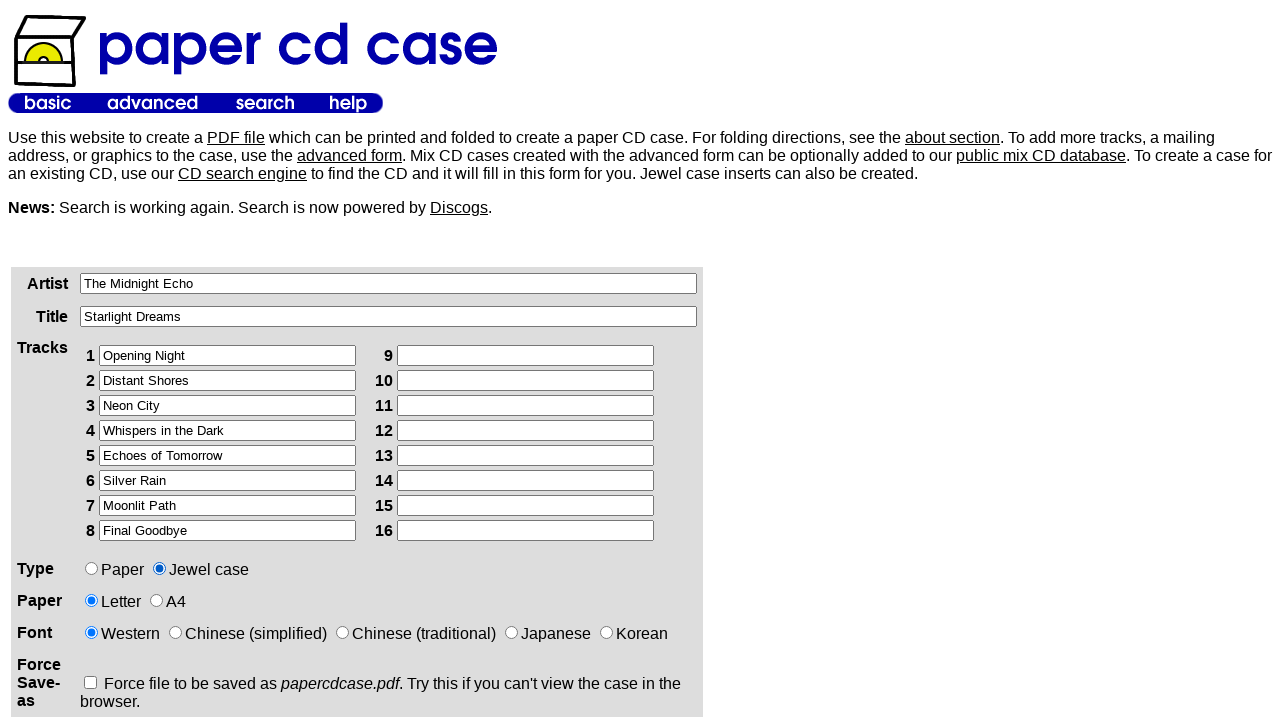

Selected A4 paper option at (156, 600) on xpath=/html/body/table[2]/tbody/tr/td[1]/div/form/table/tbody/tr[5]/td[2]/input[
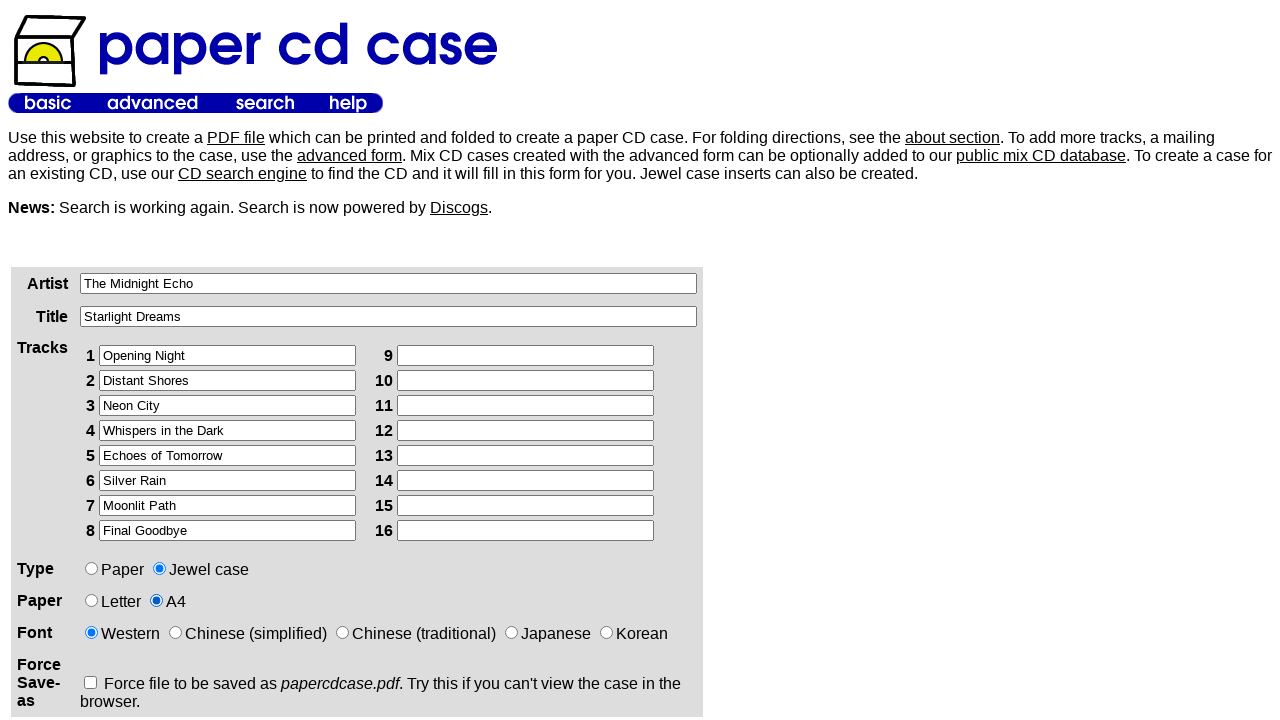

Clicked Create Case button to submit the form at (125, 360) on xpath=/html/body/table[2]/tbody/tr/td[1]/div/form/p/input
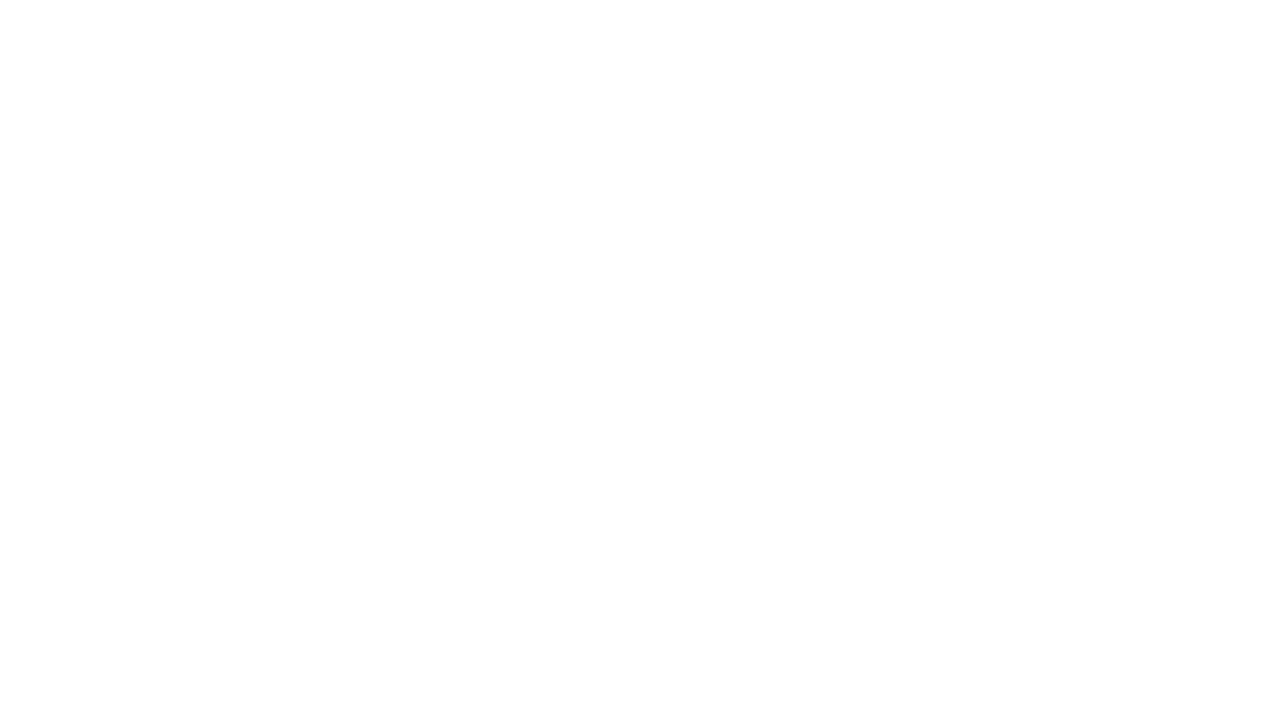

Waited for page to reach networkidle state and PDF to generate
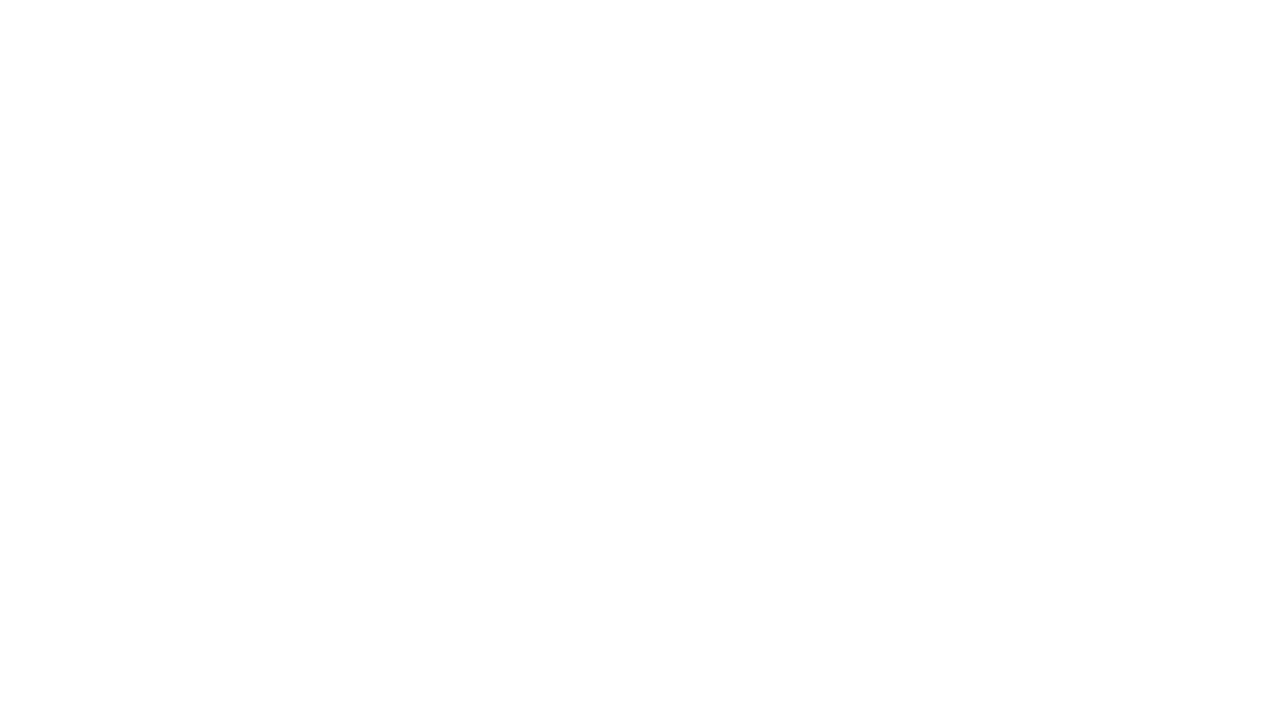

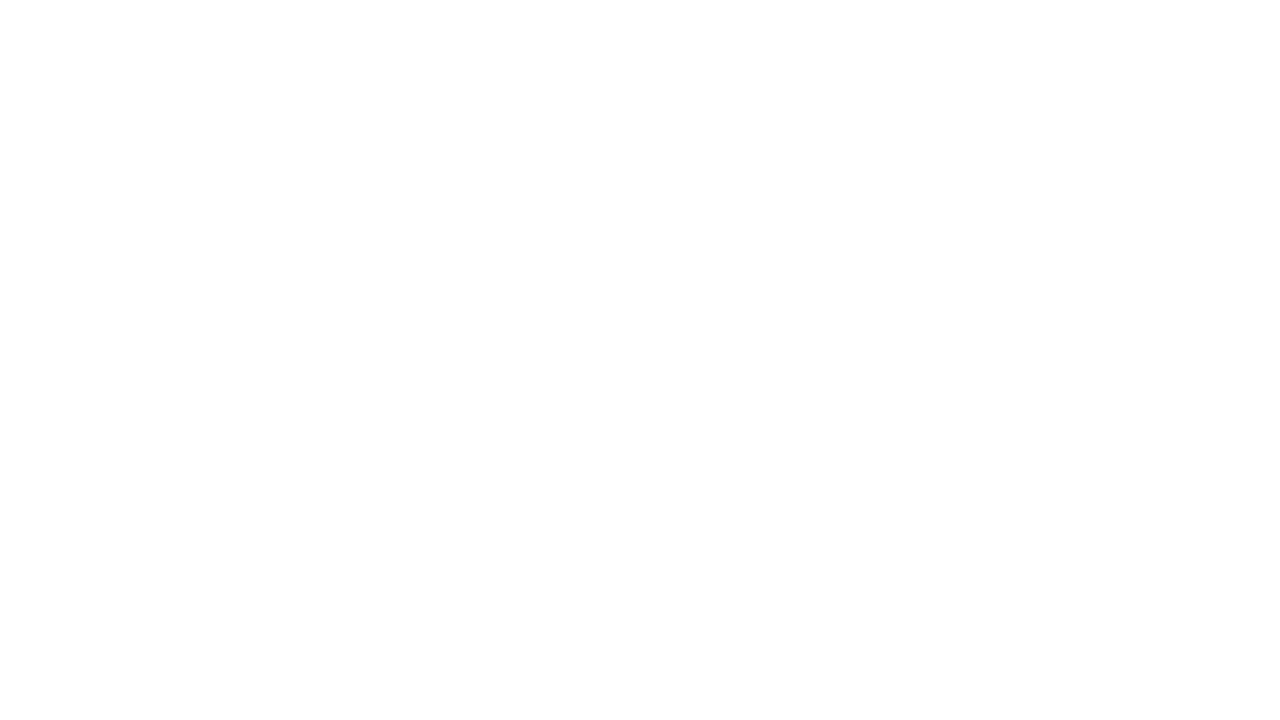